Tests browser navigation functionality by navigating to a second URL, then using back and forward browser controls to verify navigation history works correctly

Starting URL: https://sdet.live

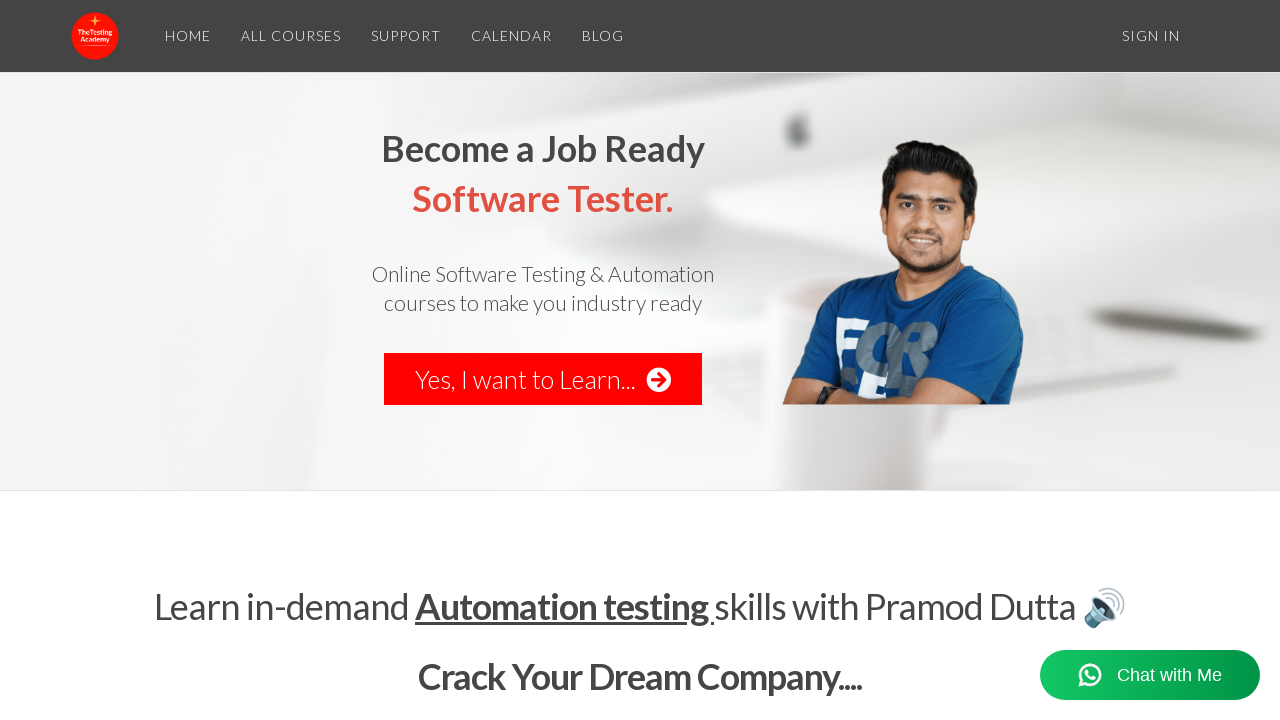

Navigated to https://thetestingacademy.com
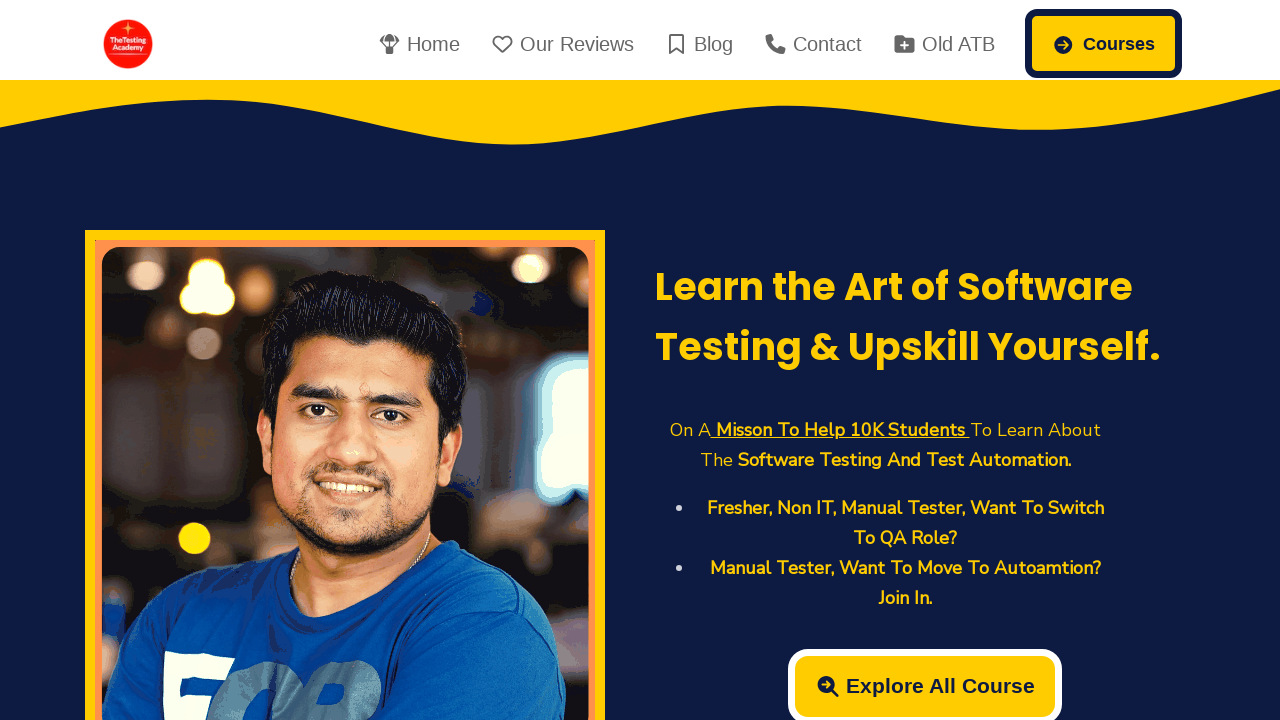

Used browser back button to navigate to previous page (https://sdet.live)
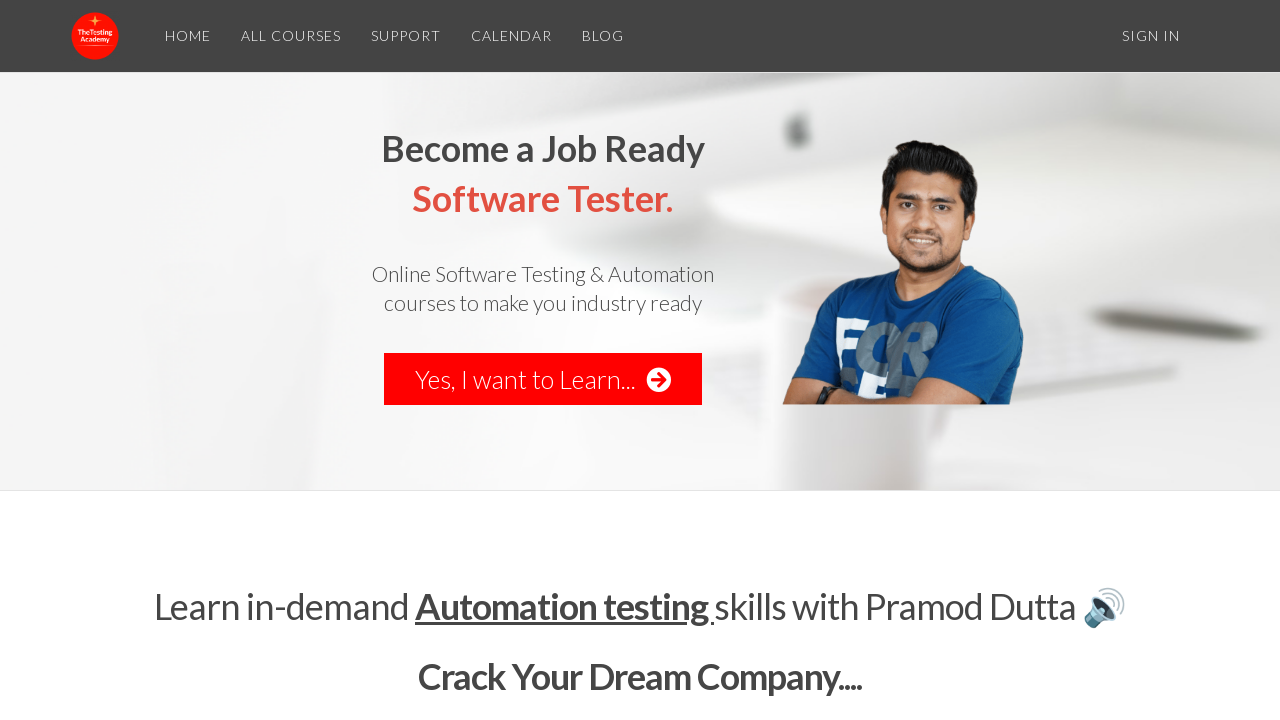

Used browser forward button to navigate back to https://thetestingacademy.com
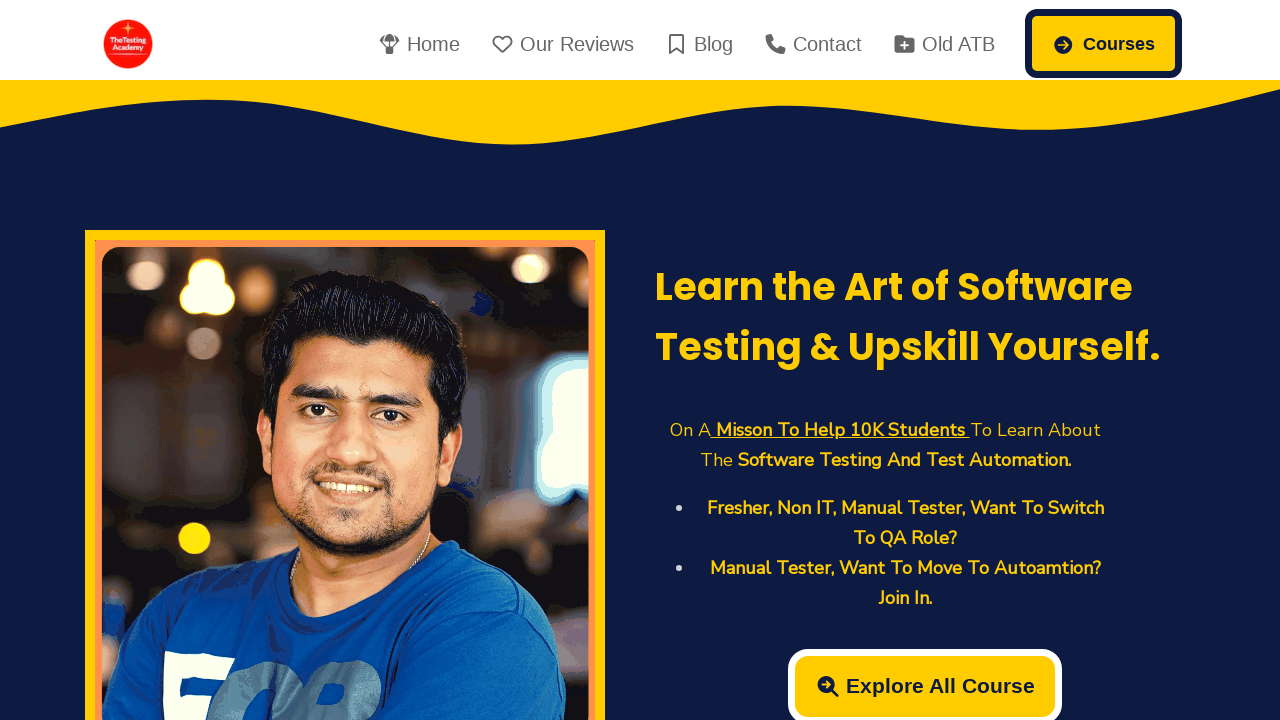

Retrieved page title: 'TheTestingAcademy | Learn Software Testing and Automation Testing'
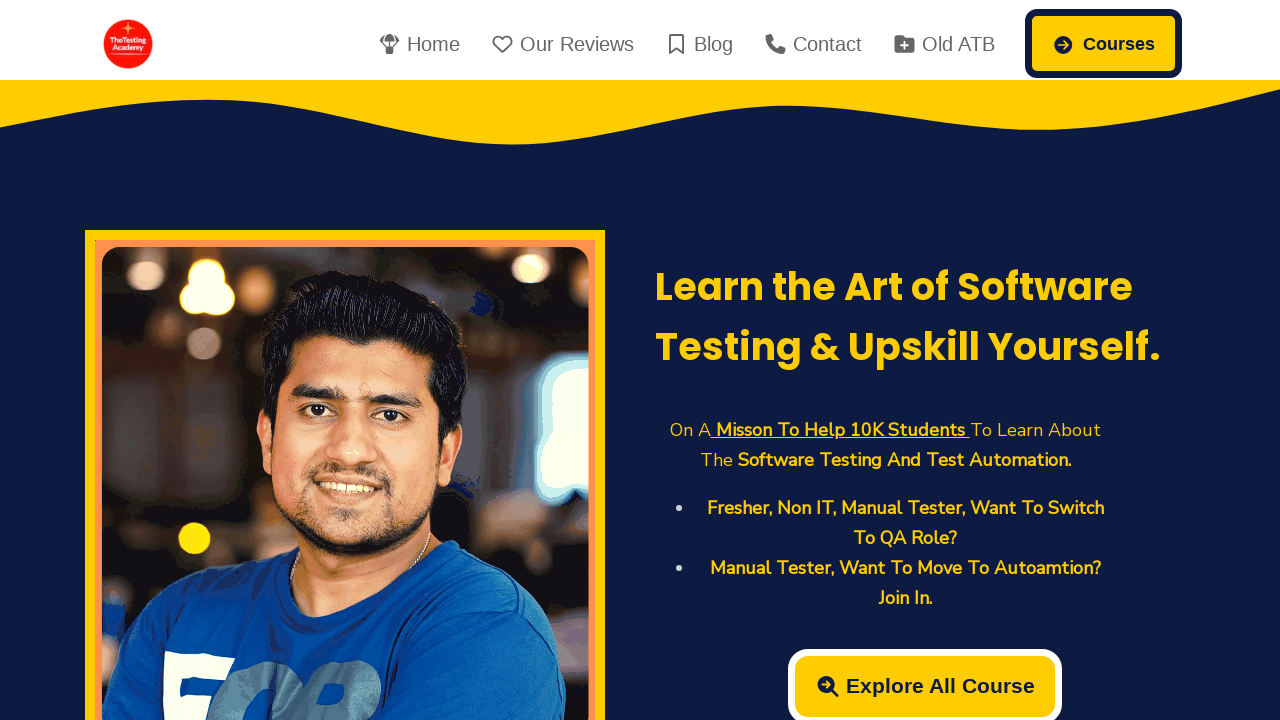

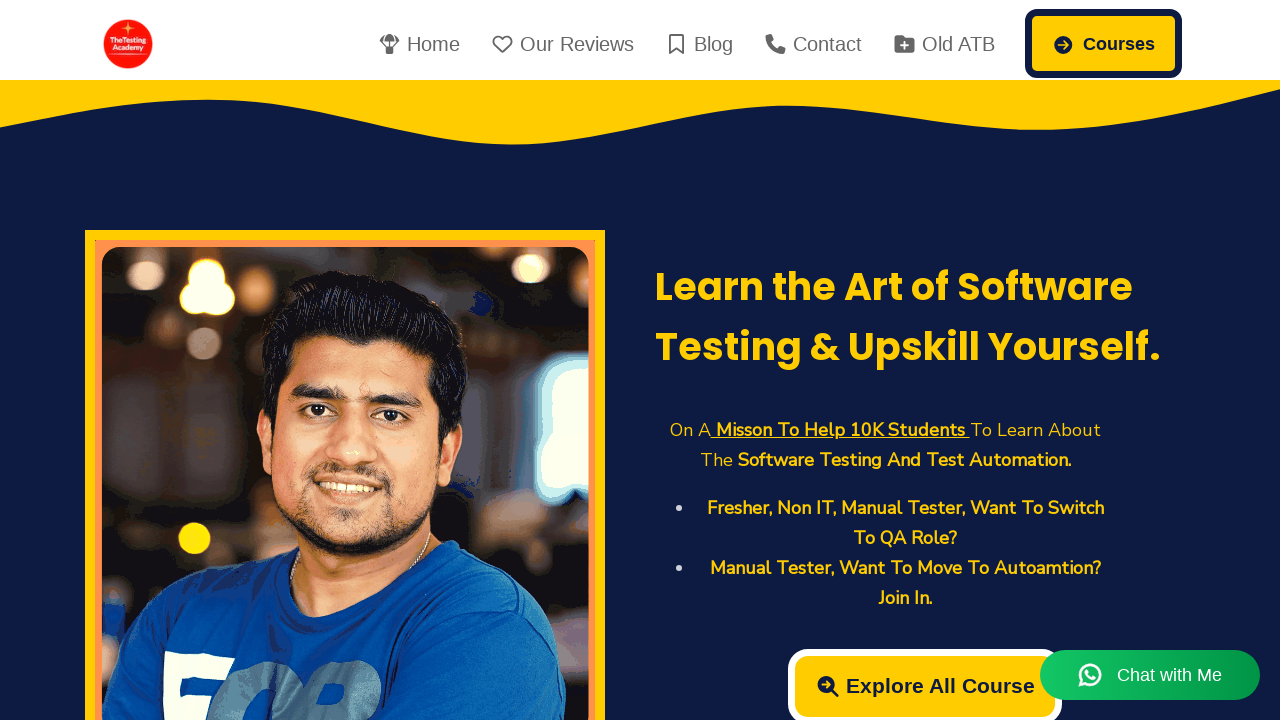